Tests navigation on Playwright documentation site by clicking the "Get started" link and verifying the Installation heading appears

Starting URL: https://playwright.dev/

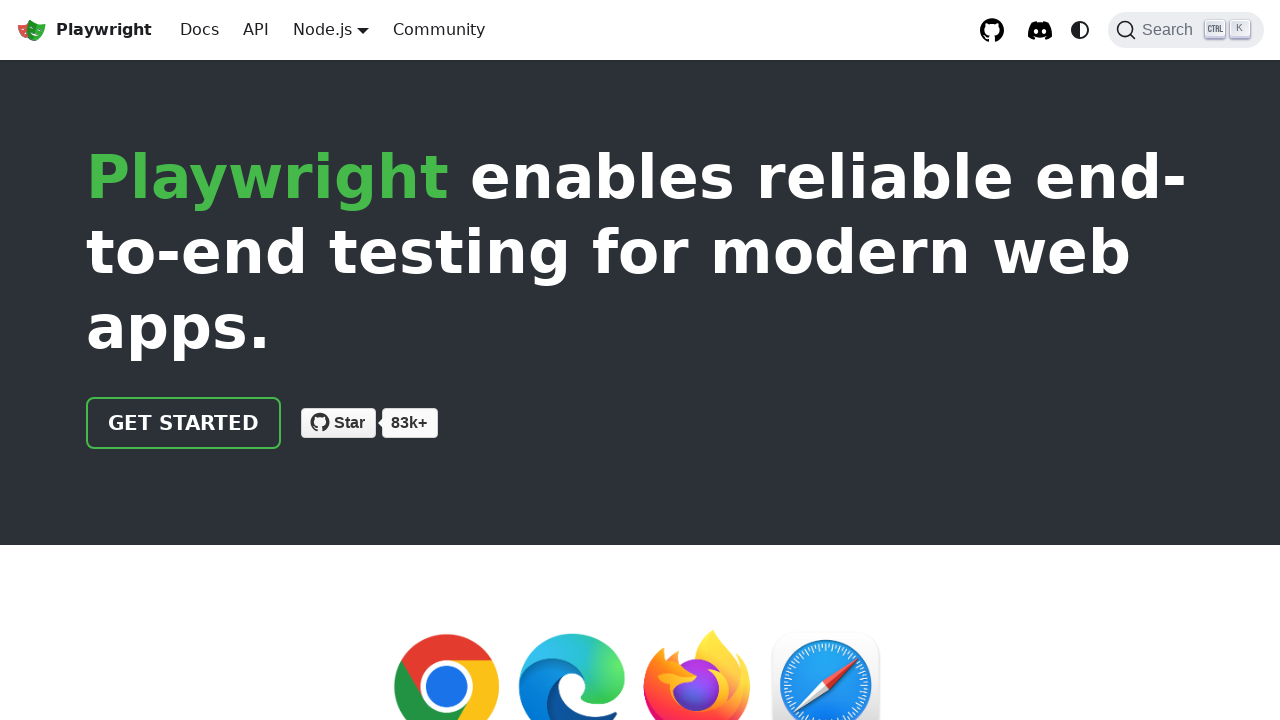

Clicked 'Get started' link on Playwright documentation site at (184, 423) on internal:role=link[name="Get started"i]
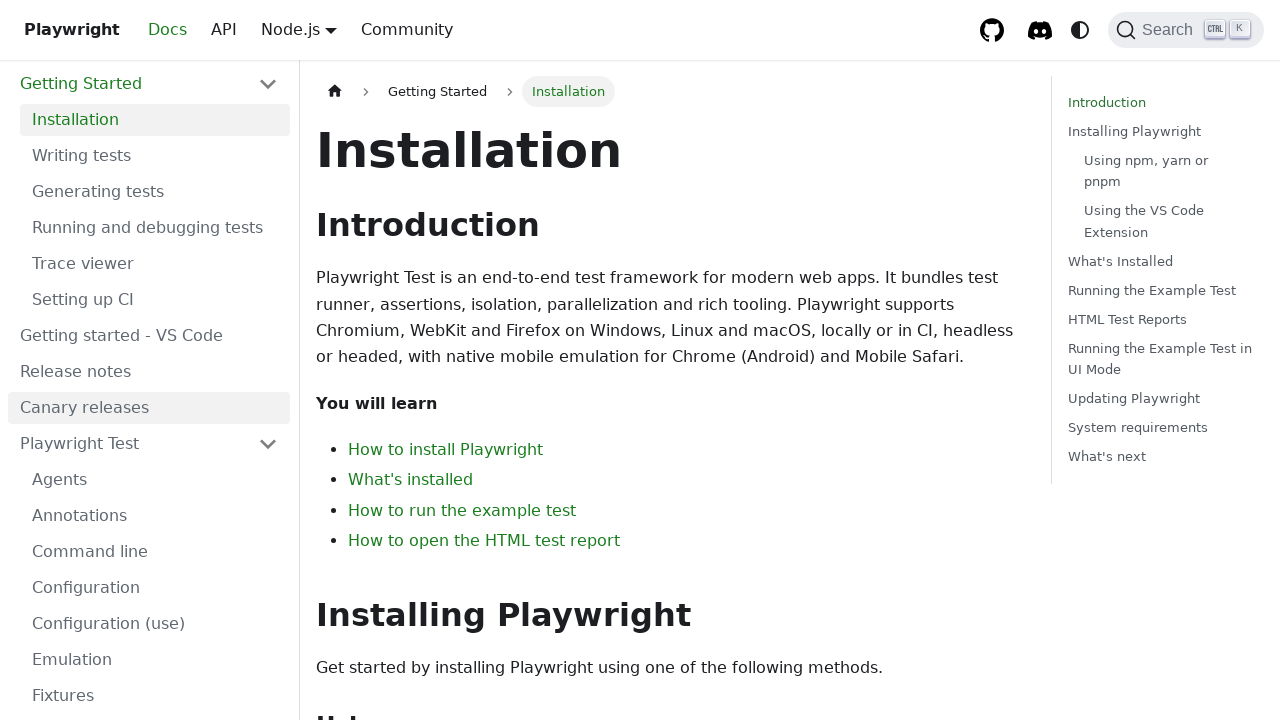

Installation heading appeared on the page
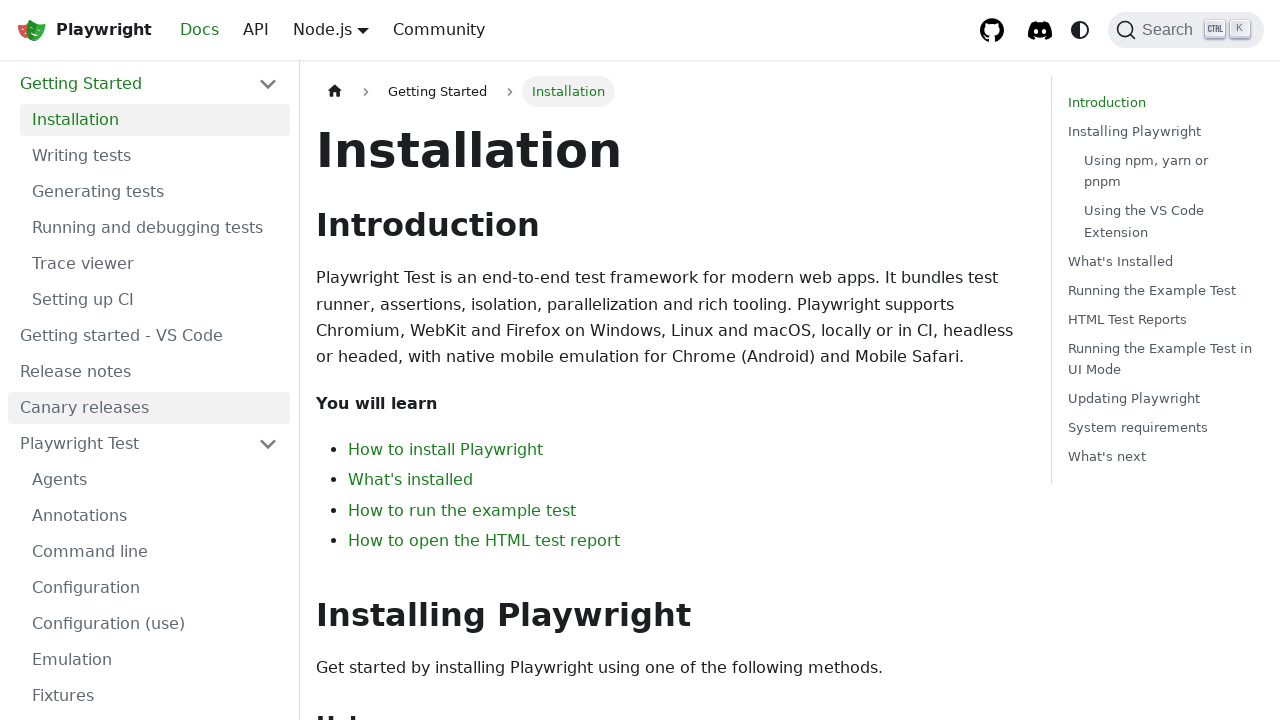

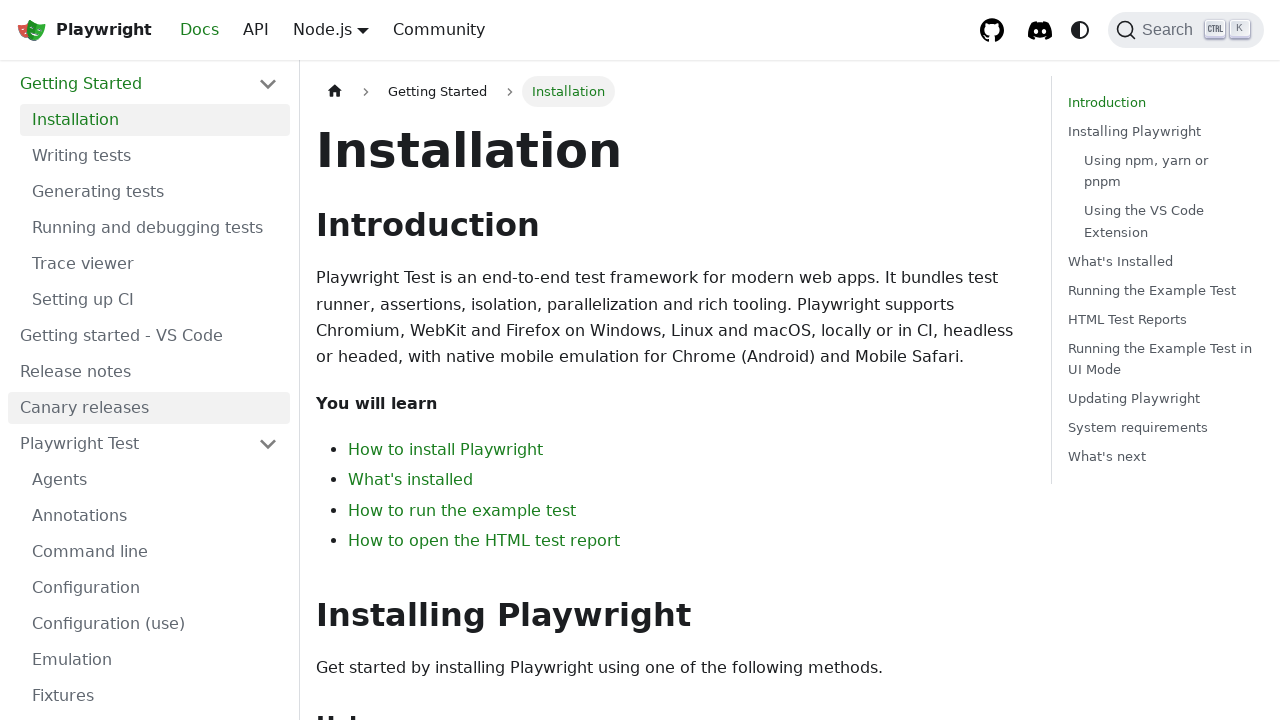